Tests the Switch Window functionality by opening a new tab and verifying the logo text in the new window

Starting URL: https://formy-project.herokuapp.com/

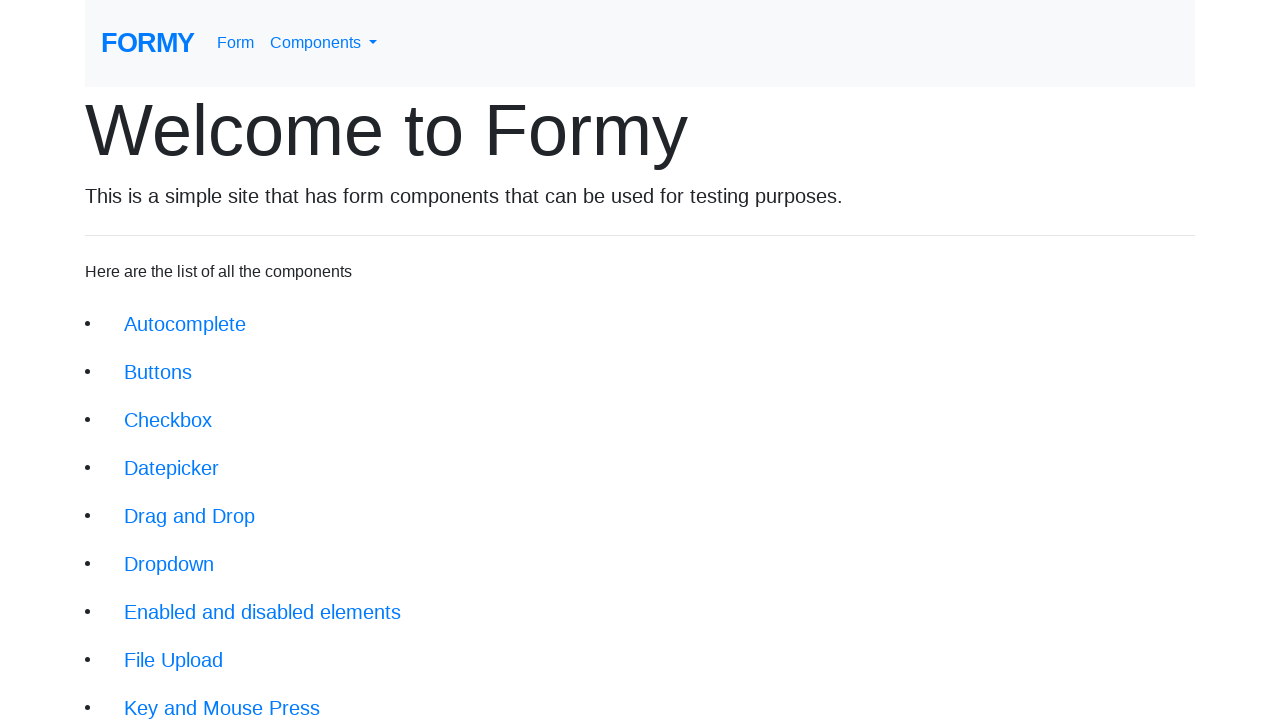

Clicked Switch Window link at (191, 648) on xpath=//a[@class='btn btn-lg' and text()='Switch Window']
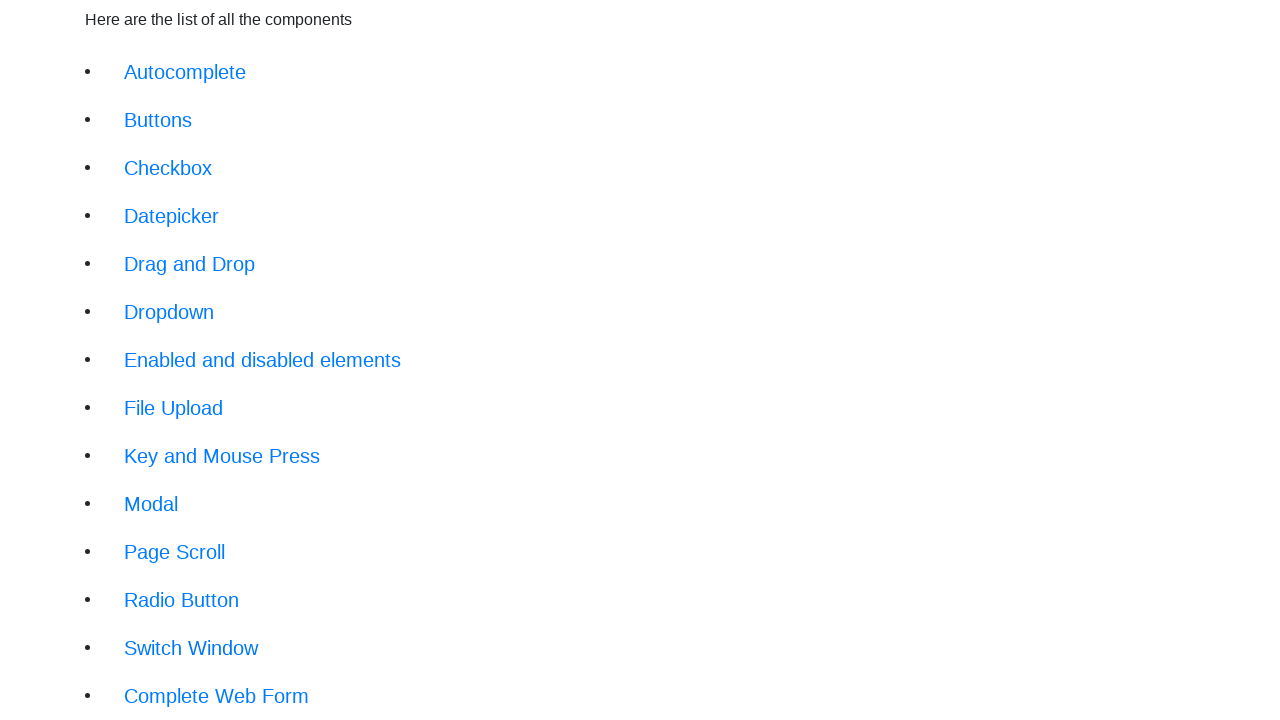

Clicked new tab button and new page opened at (148, 186) on #new-tab-button
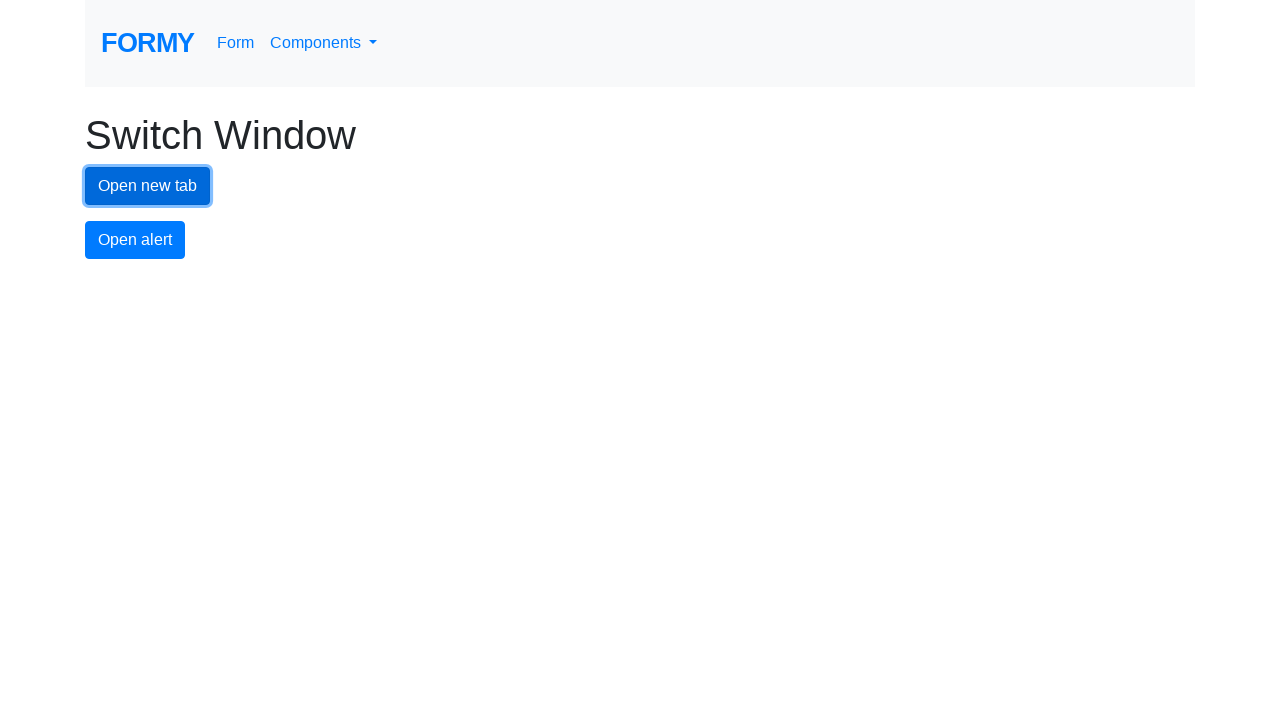

New page loaded completely
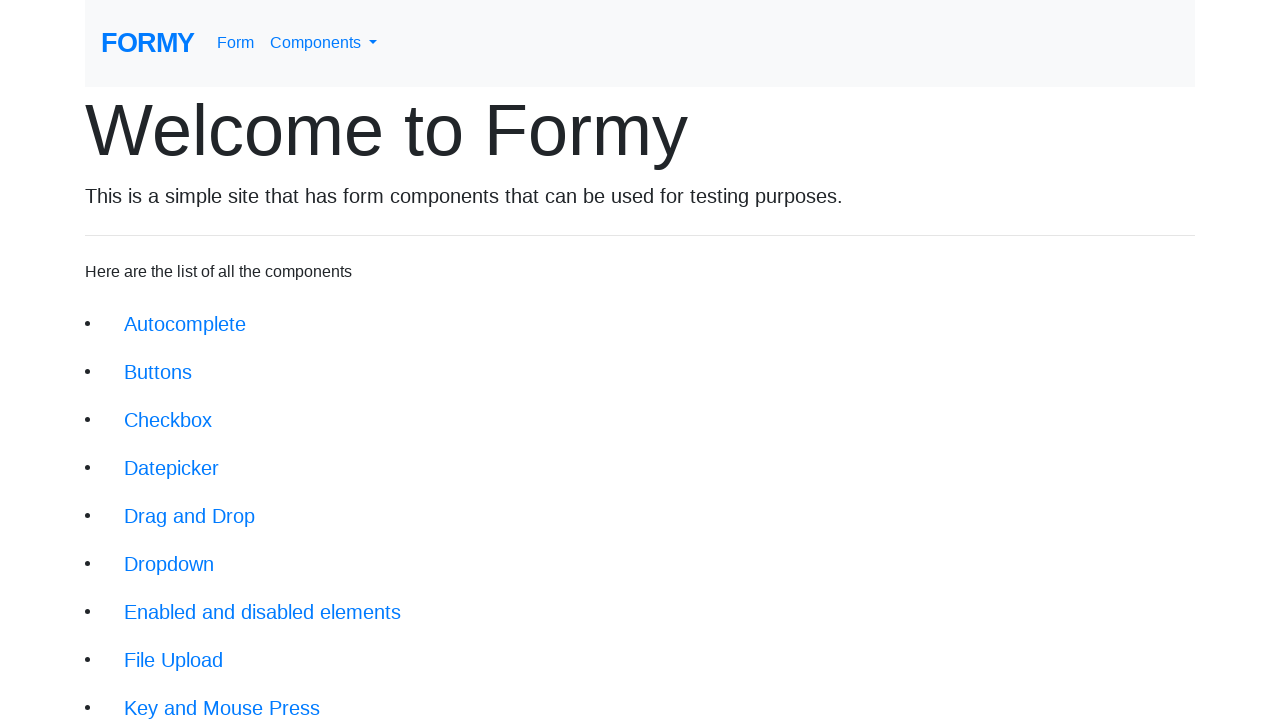

Logo element found on new page
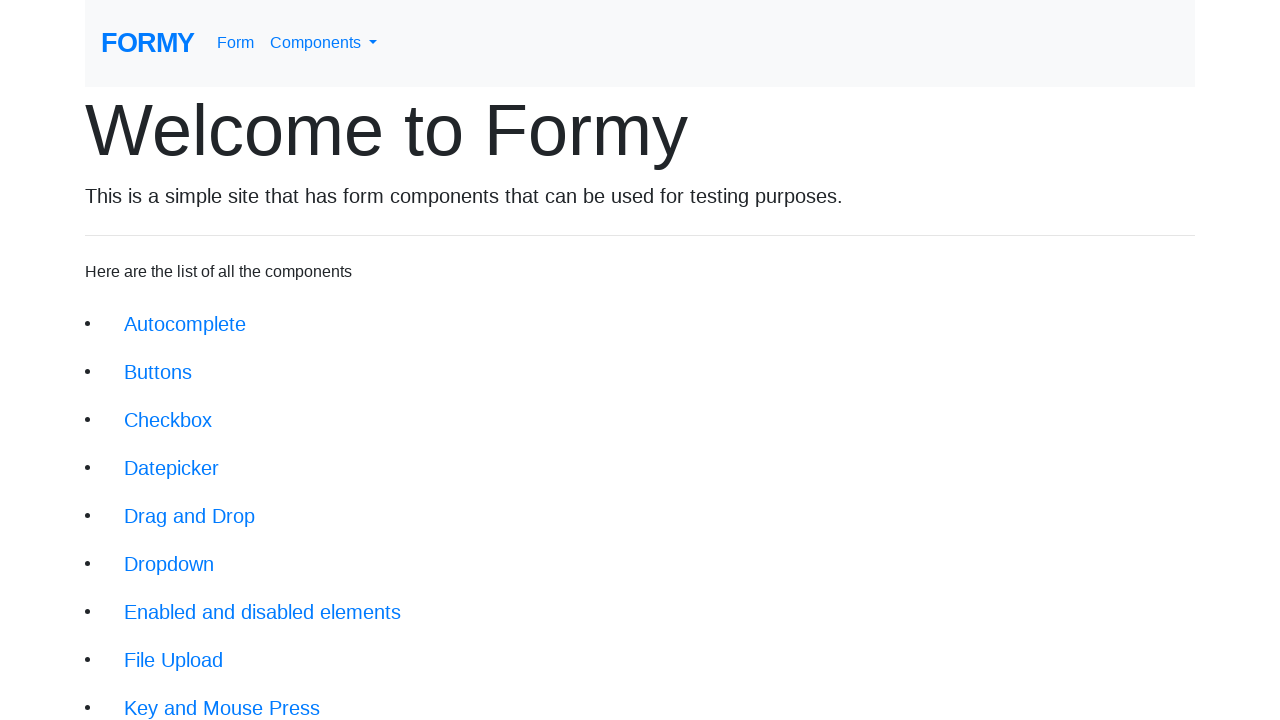

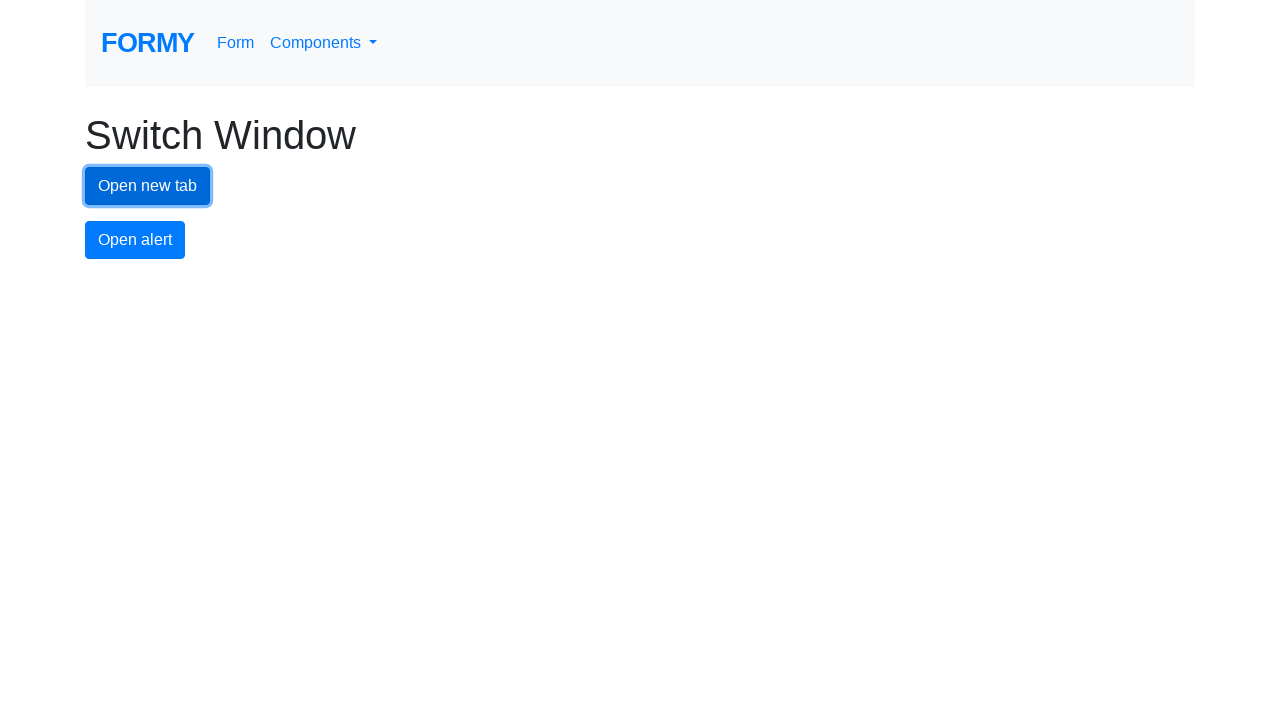